Tests attribute retrieval functionality on a login page by getting various element attributes and filling an email field to verify the entered value

Starting URL: https://naveenautomationlabs.com/opencart/index.php?route=account/login

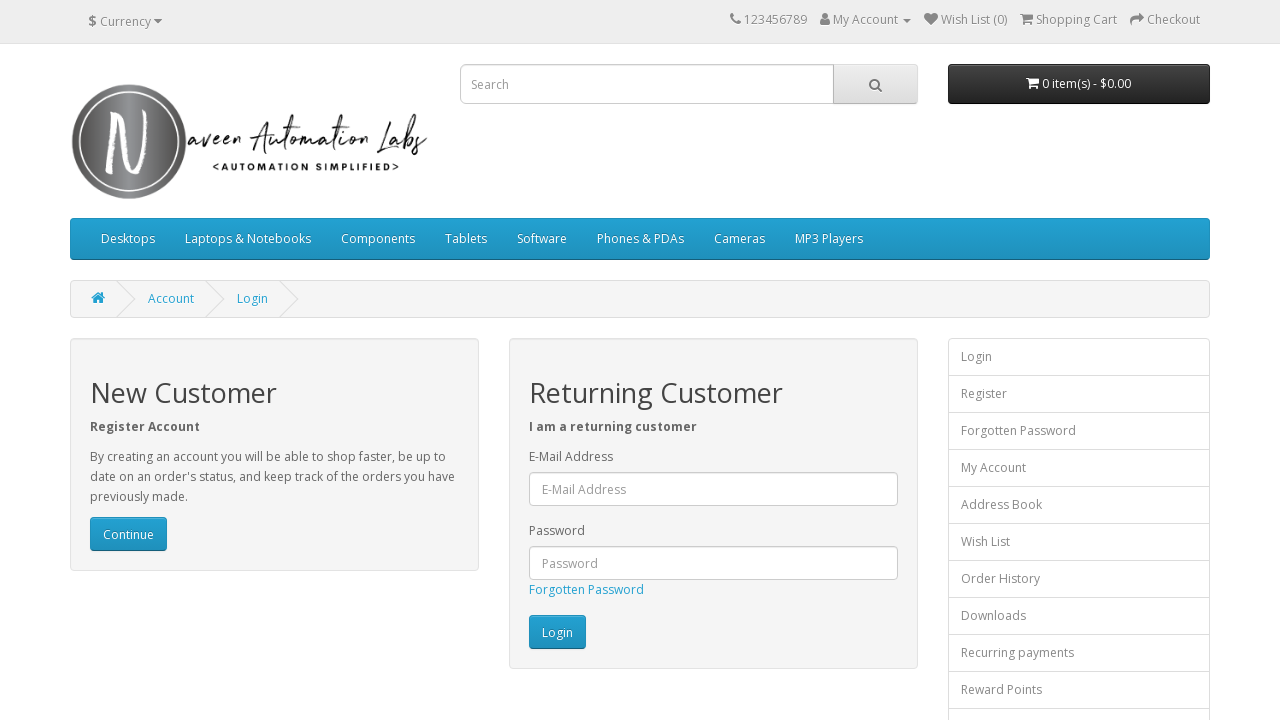

Retrieved placeholder attribute from email field
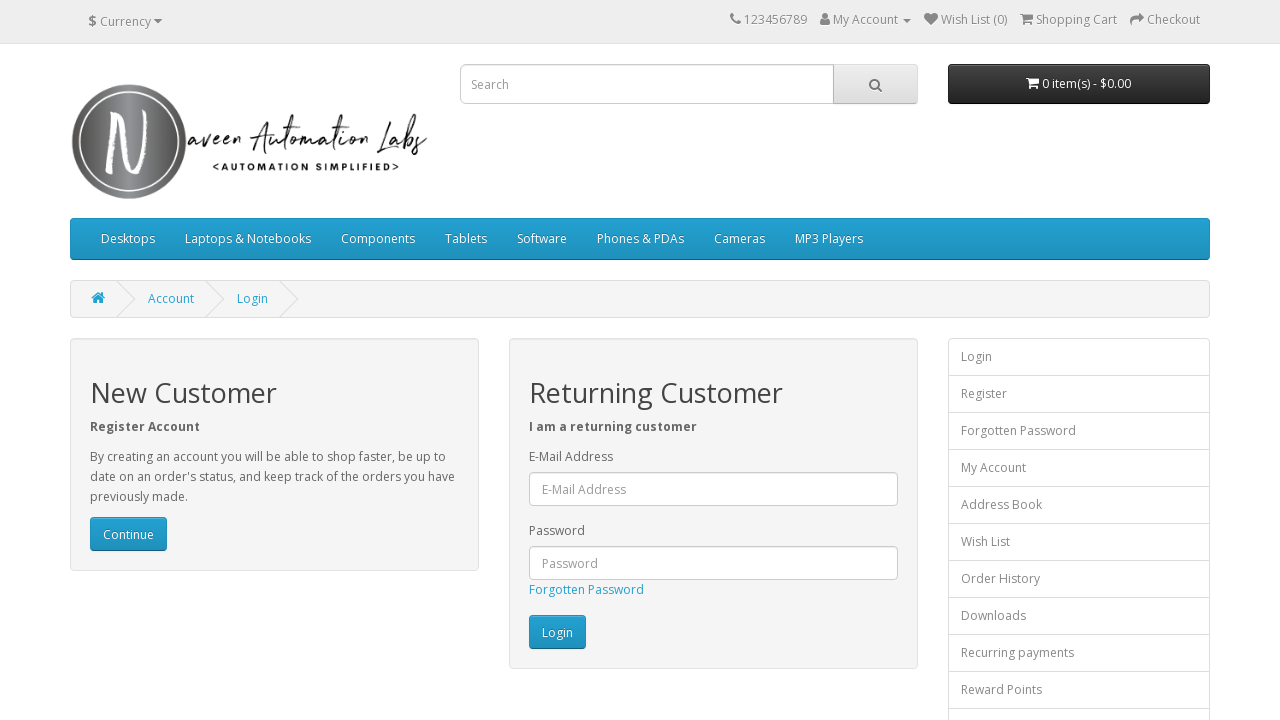

Retrieved href attribute from Register link
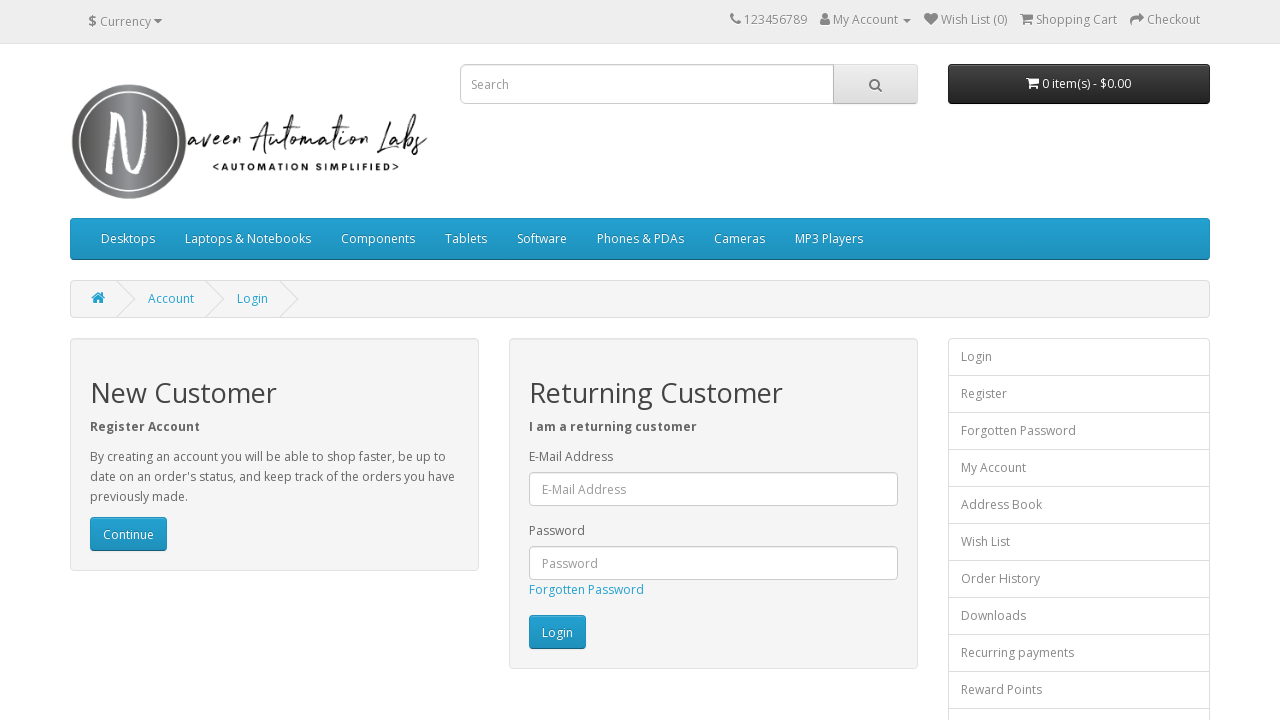

Retrieved class attribute from Register link
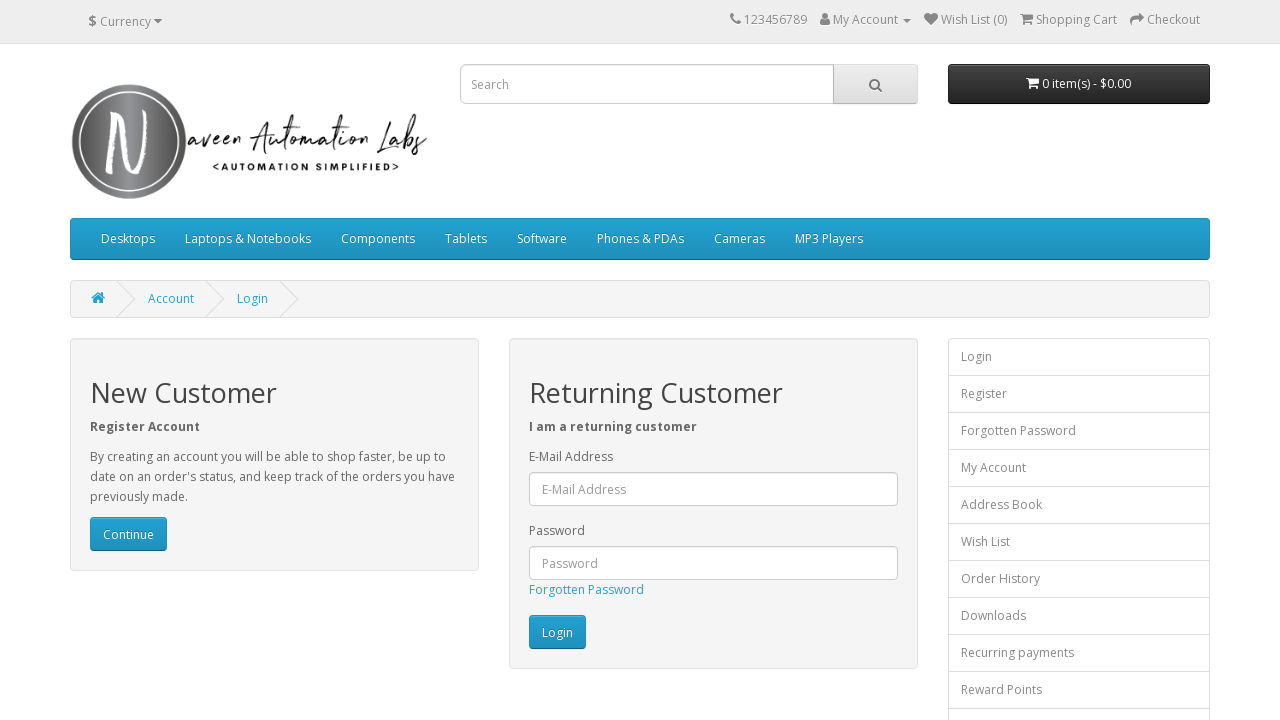

Filled email field with 'test@gmail.com' on #input-email
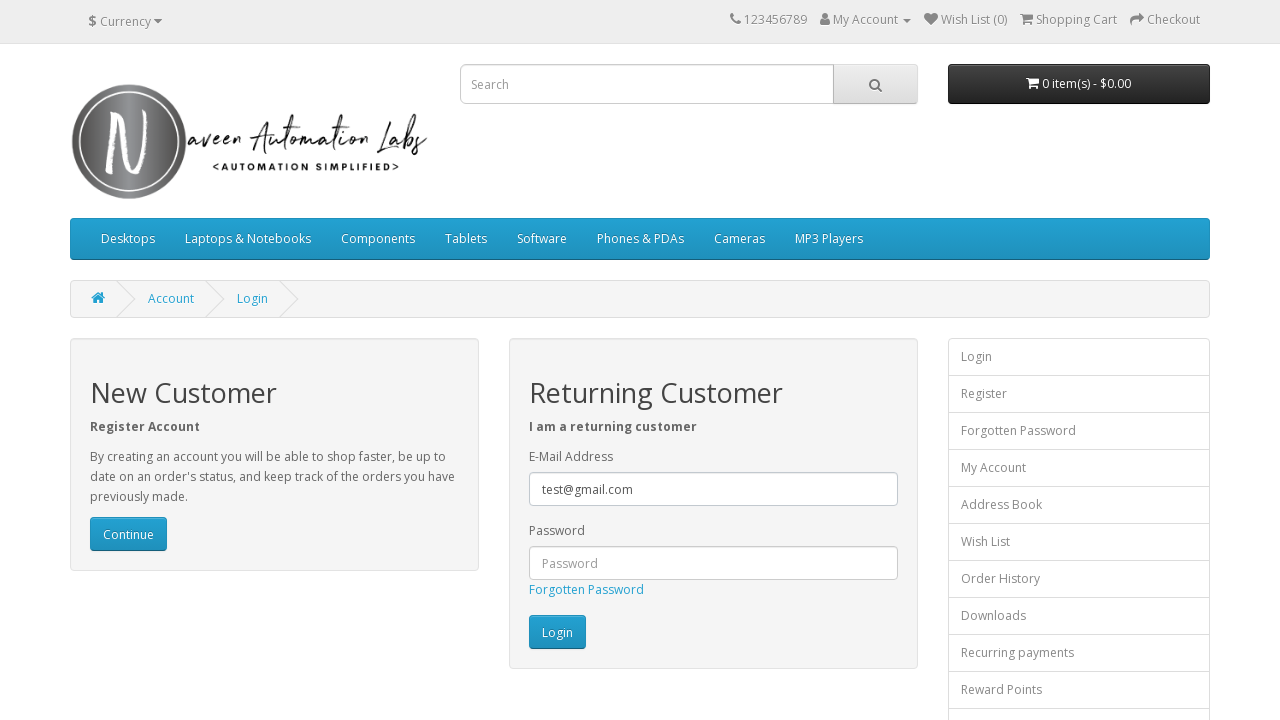

Verified email field value after filling
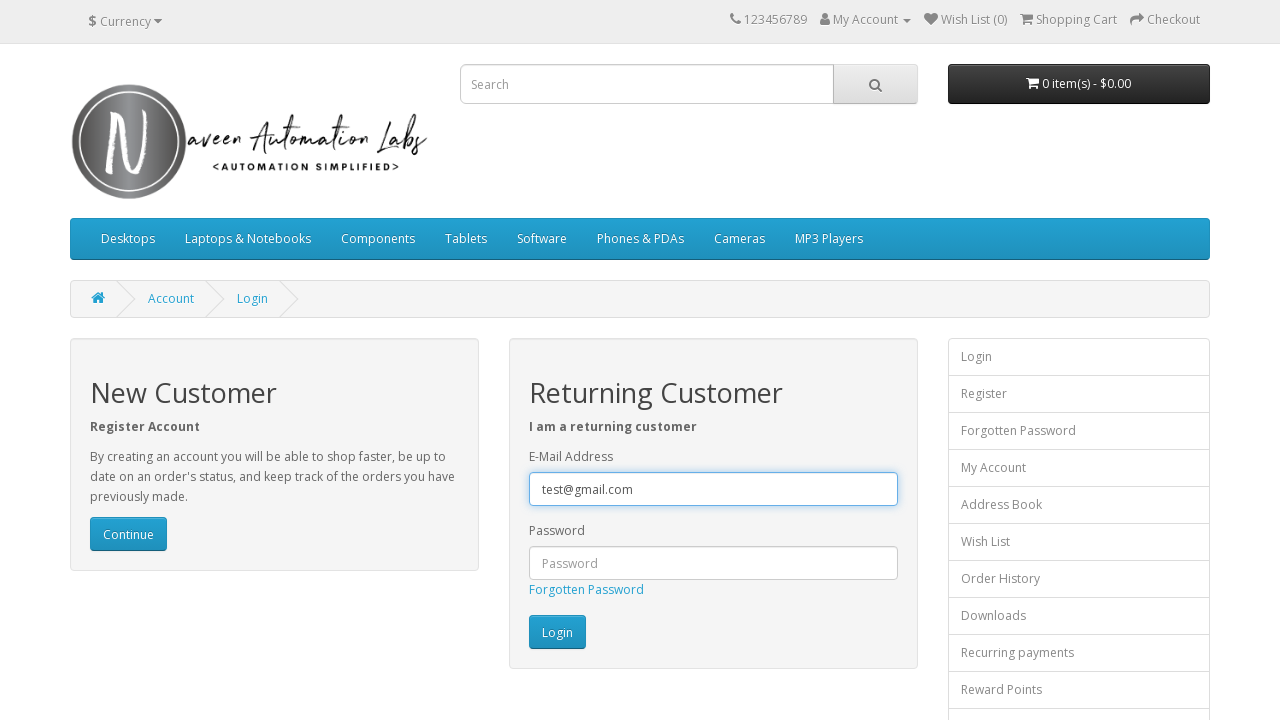

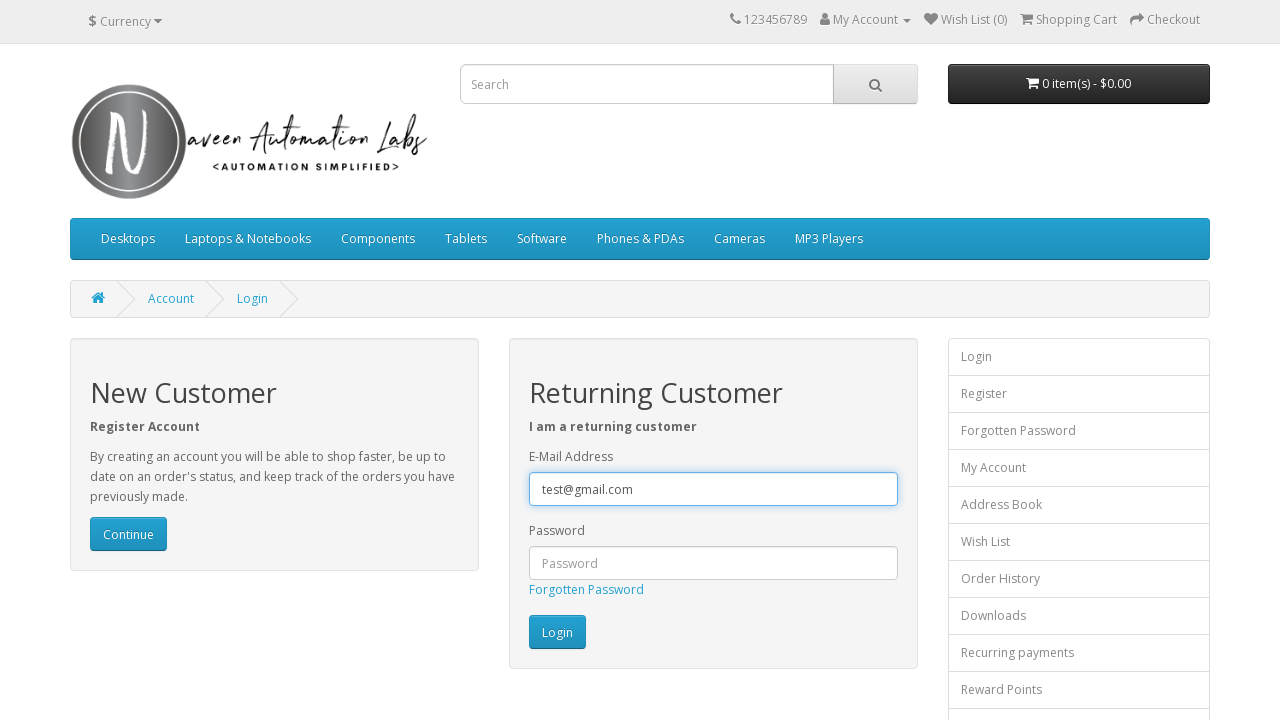